Tests navigation to the cart page by clicking the cart link in the main menu header

Starting URL: http://intershop5.skillbox.ru/

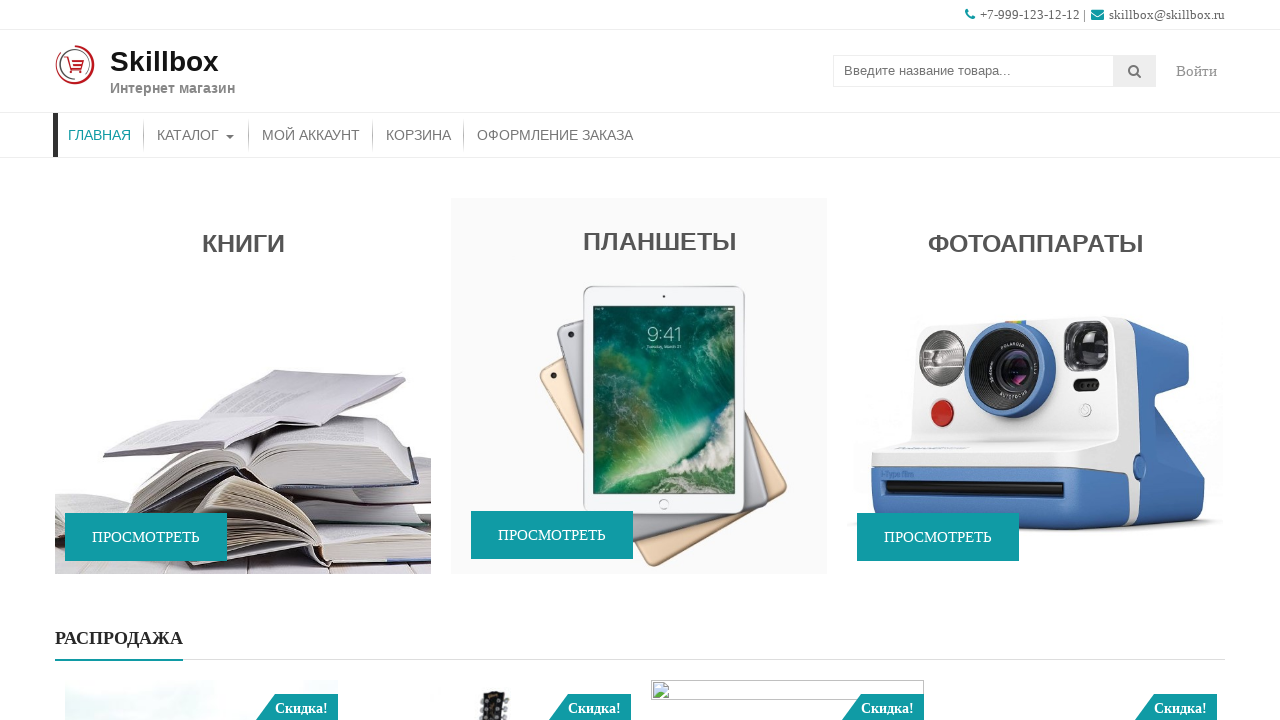

Clicked cart link in main menu header at (418, 135) on xpath=//div[@class='store-menu']//a[contains(text(), 'Корзина')]
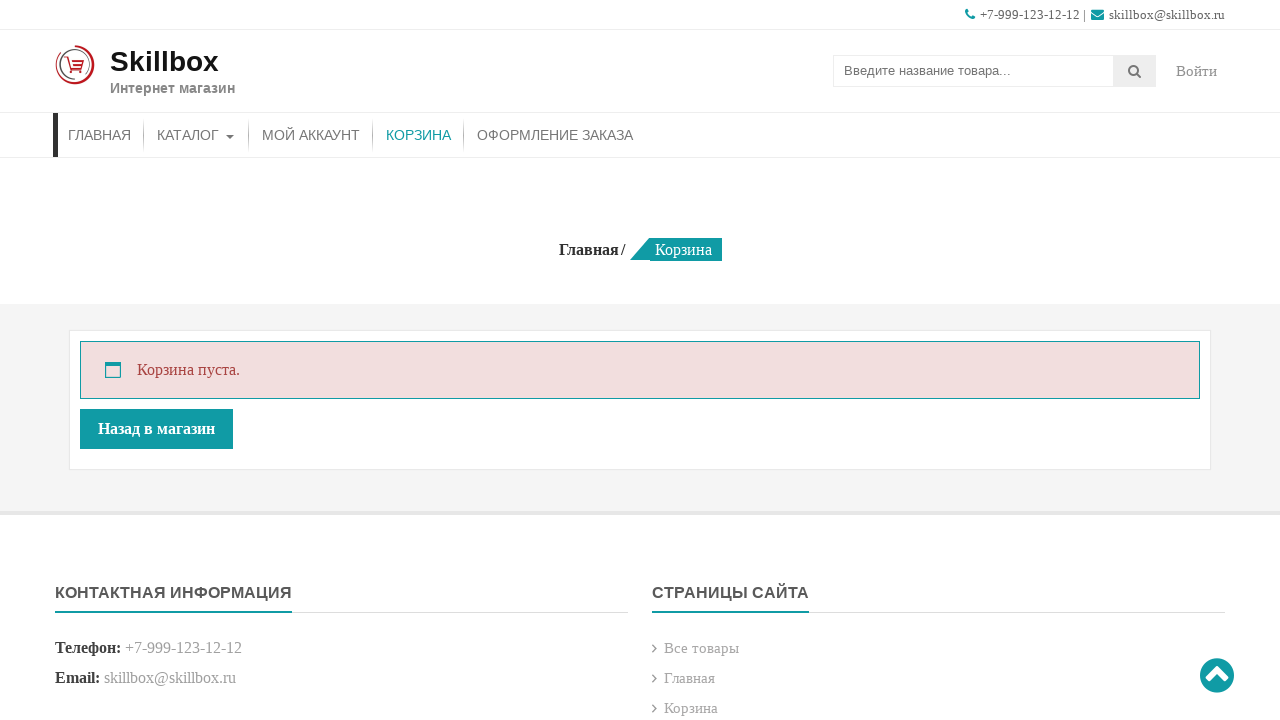

Cart page loaded successfully
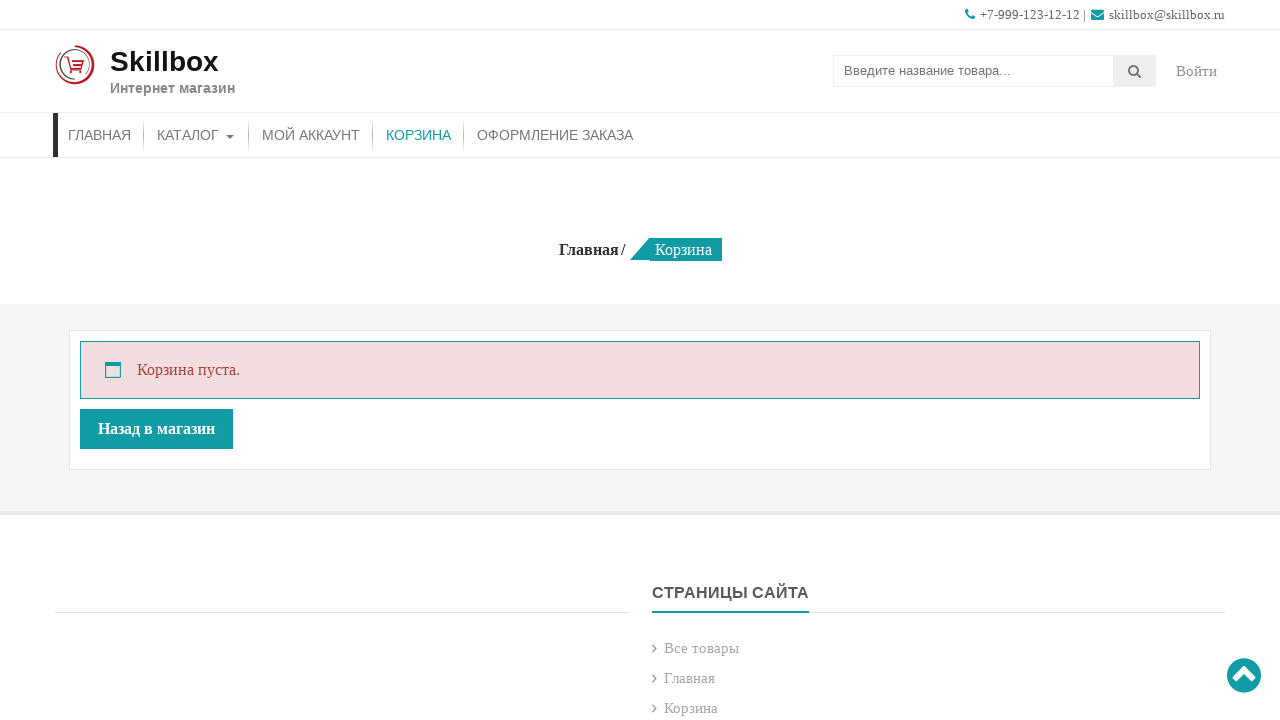

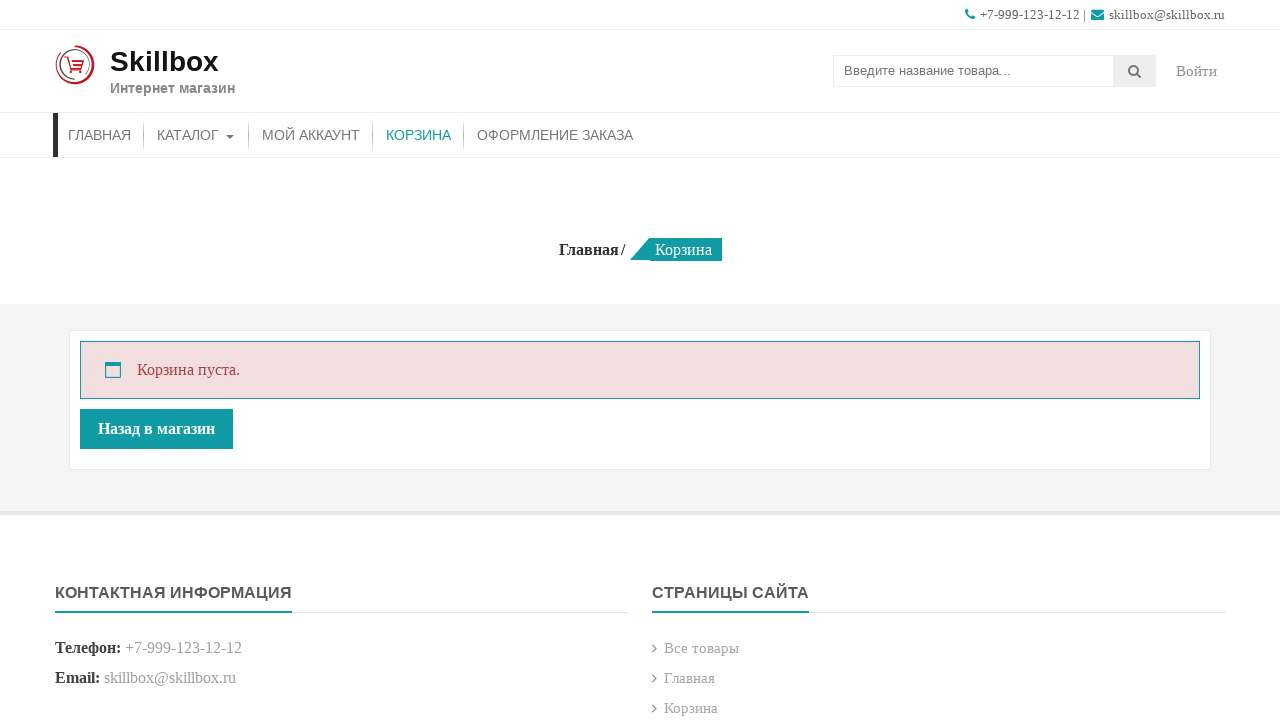